Tests that all expected button texts are present on the Disappearing Elements page

Starting URL: https://the-internet.herokuapp.com/

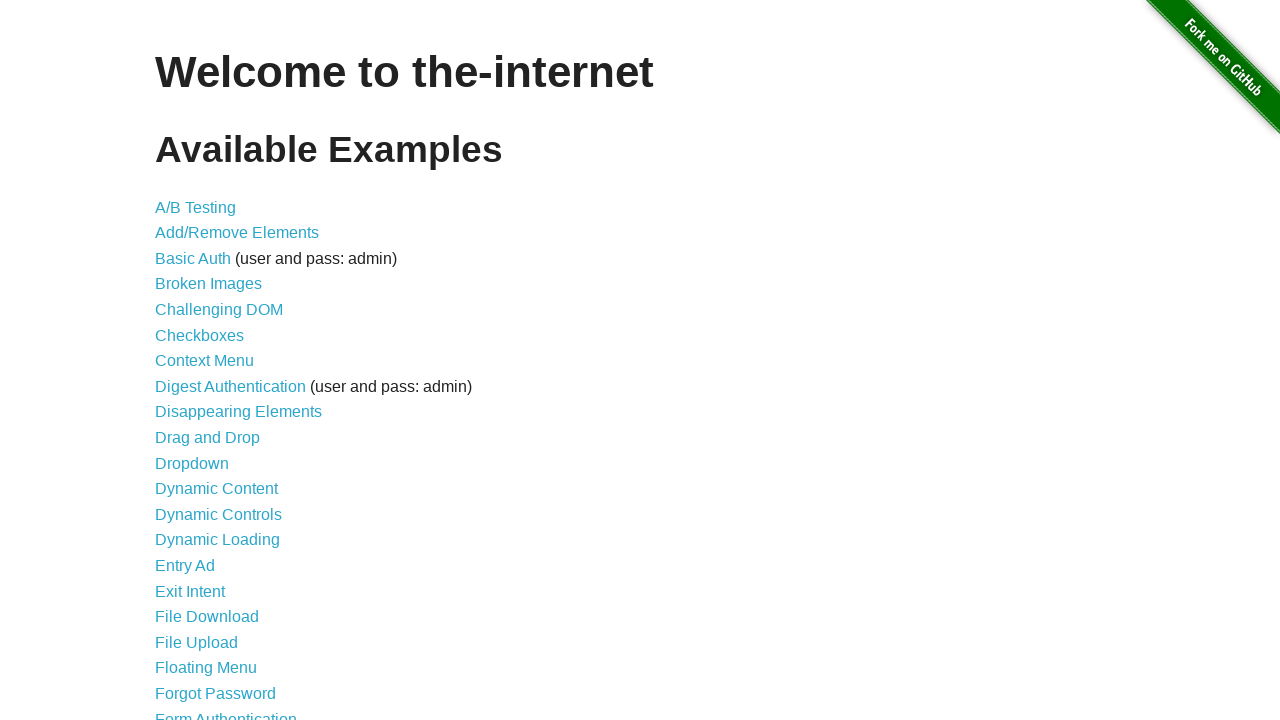

Clicked link to navigate to Disappearing Elements page at (238, 412) on xpath=/html/body/div[2]/div/ul/li[9]/a
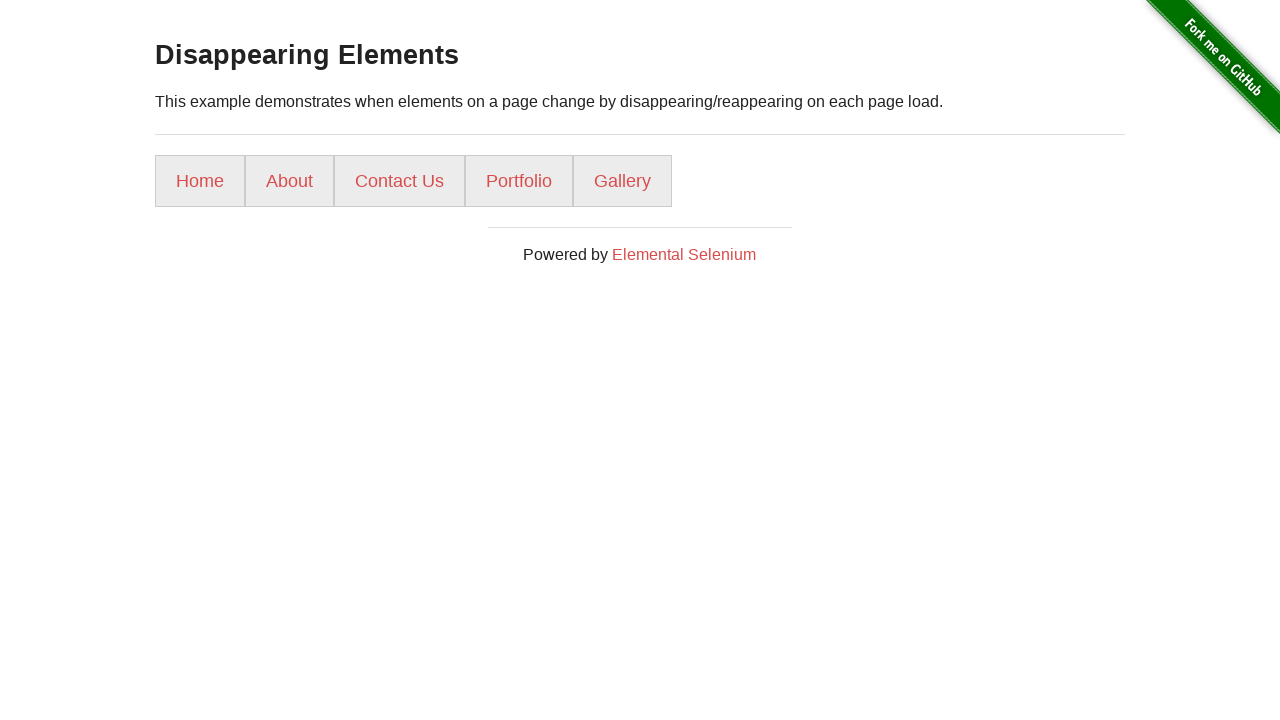

Disappearing Elements page loaded and h3 element is visible
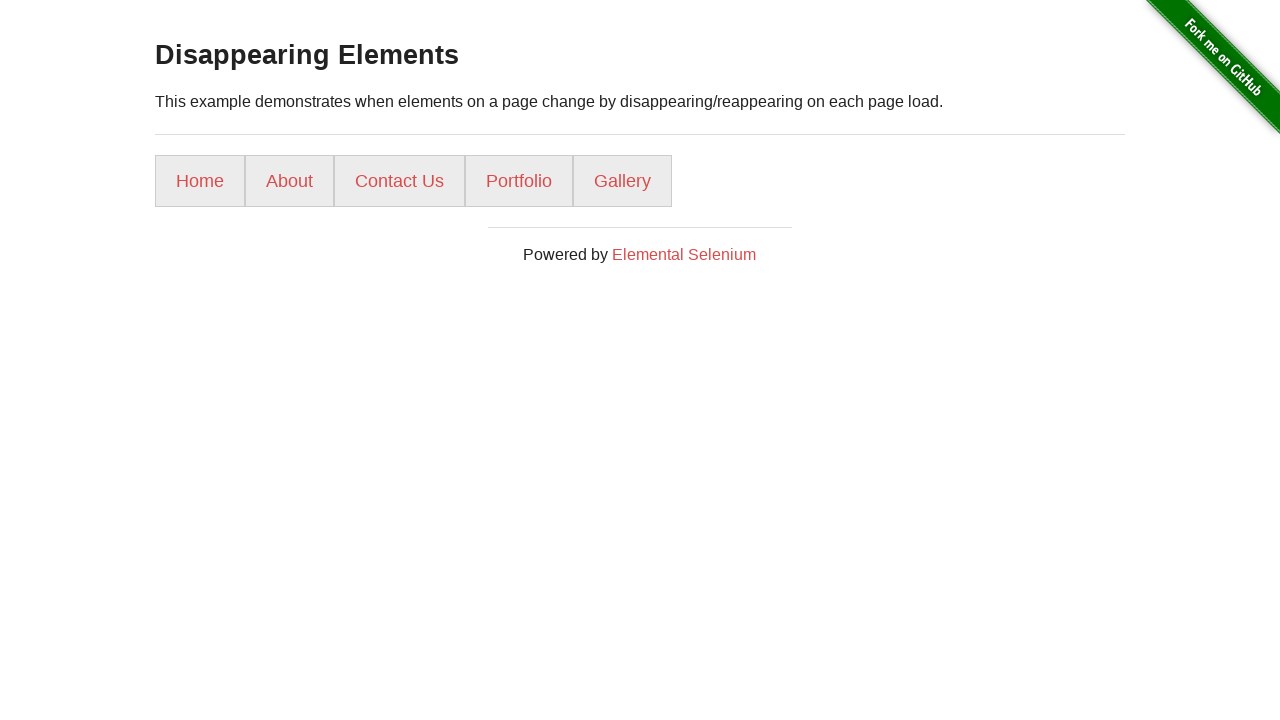

Retrieved all list items (buttons) from the page
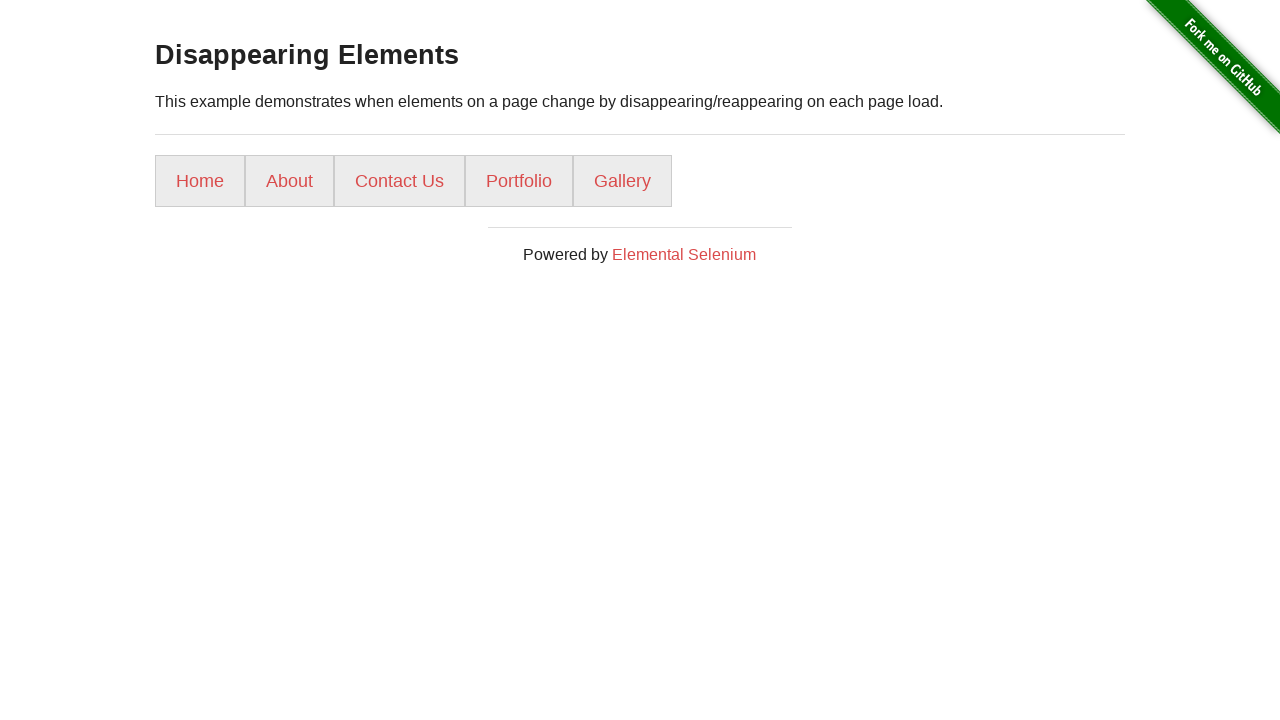

Verified button text 'Home' is present (button 1 of 5)
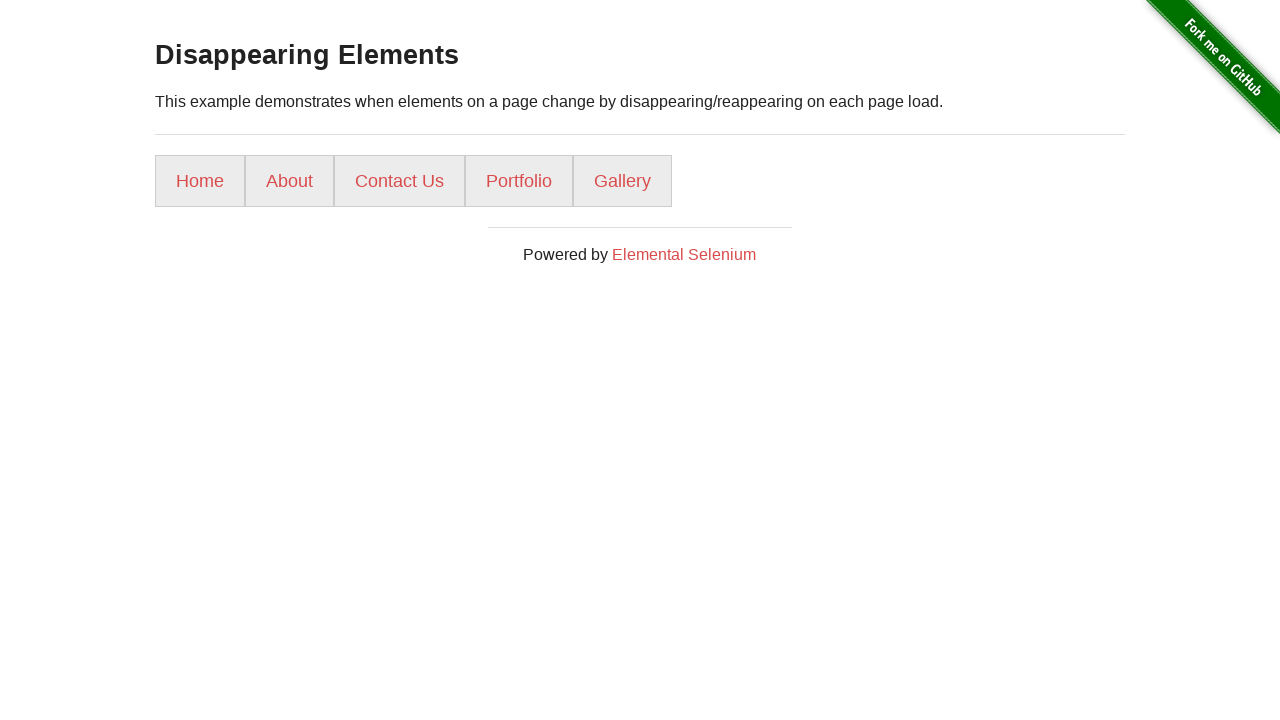

Verified button text 'About' is present (button 2 of 5)
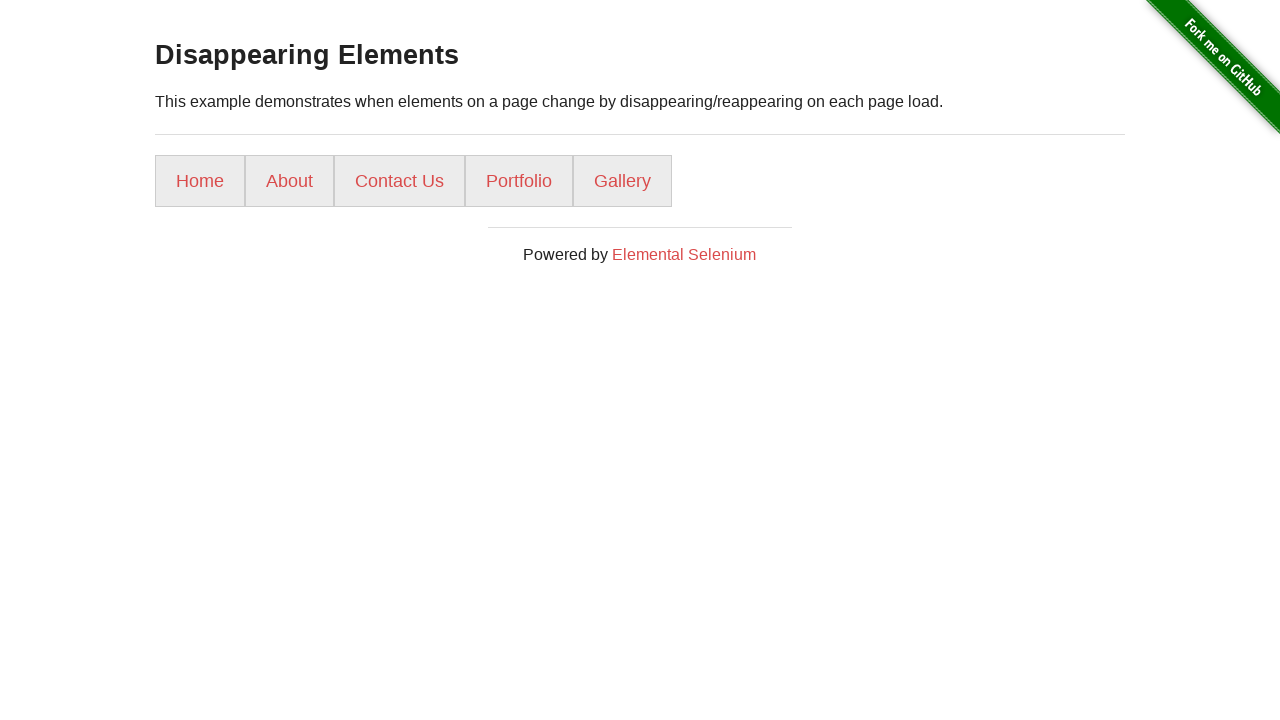

Verified button text 'Contact Us' is present (button 3 of 5)
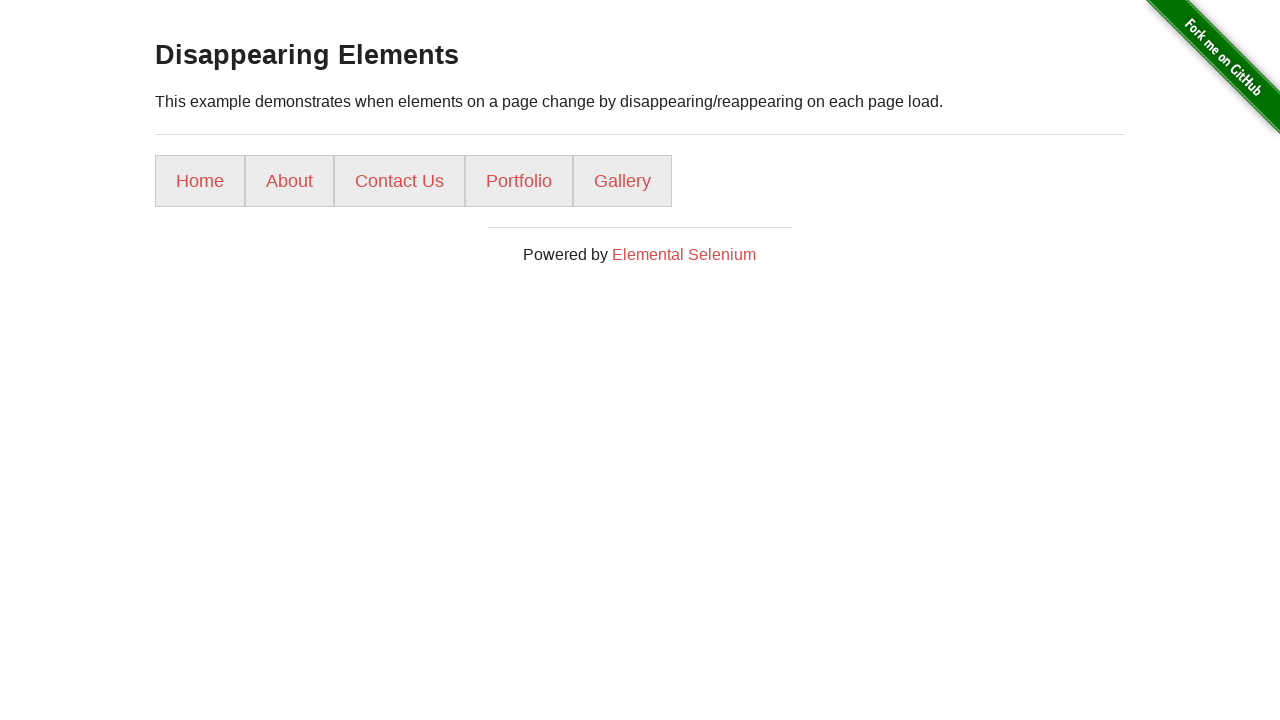

Verified button text 'Portfolio' is present (button 4 of 5)
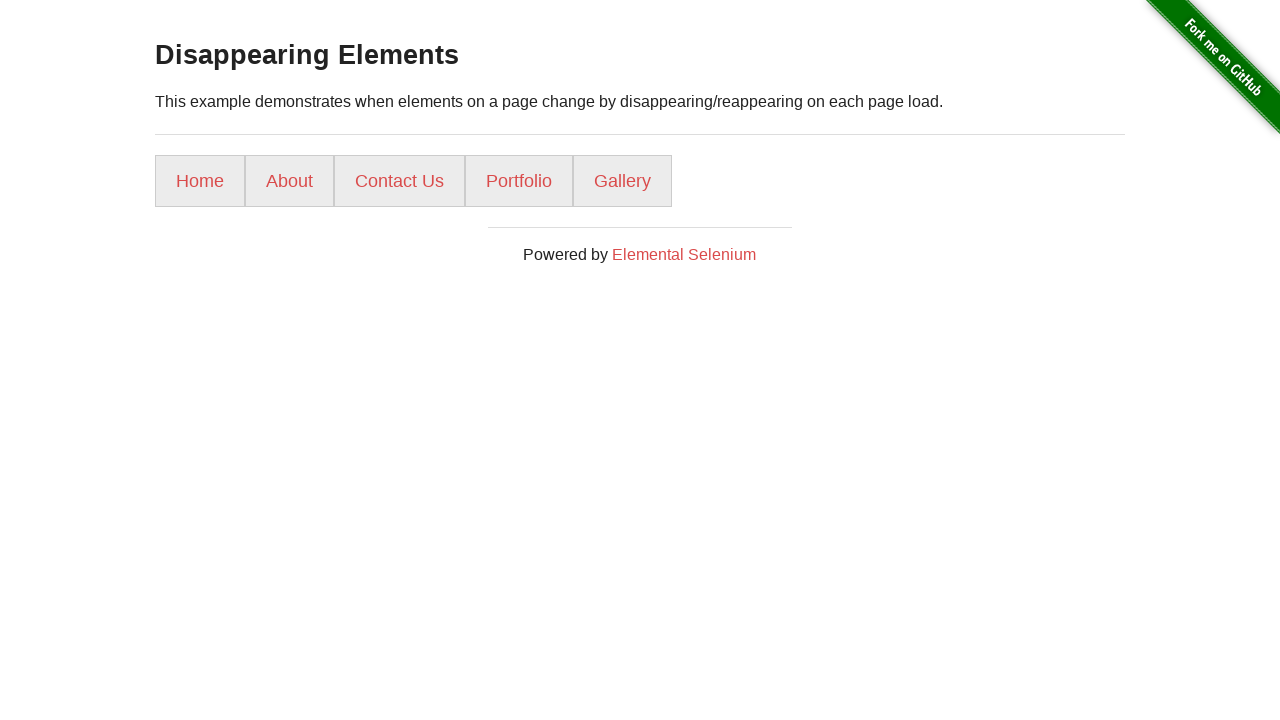

Verified button text 'Gallery' is present (button 5 of 5)
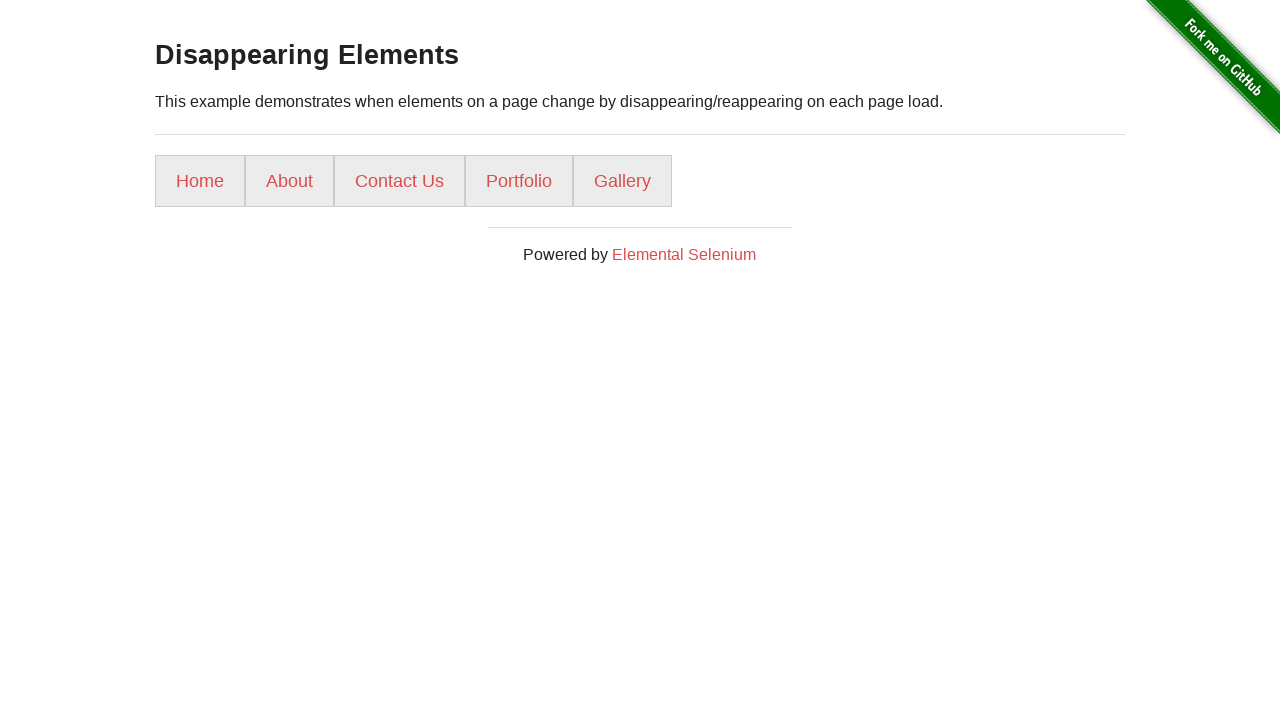

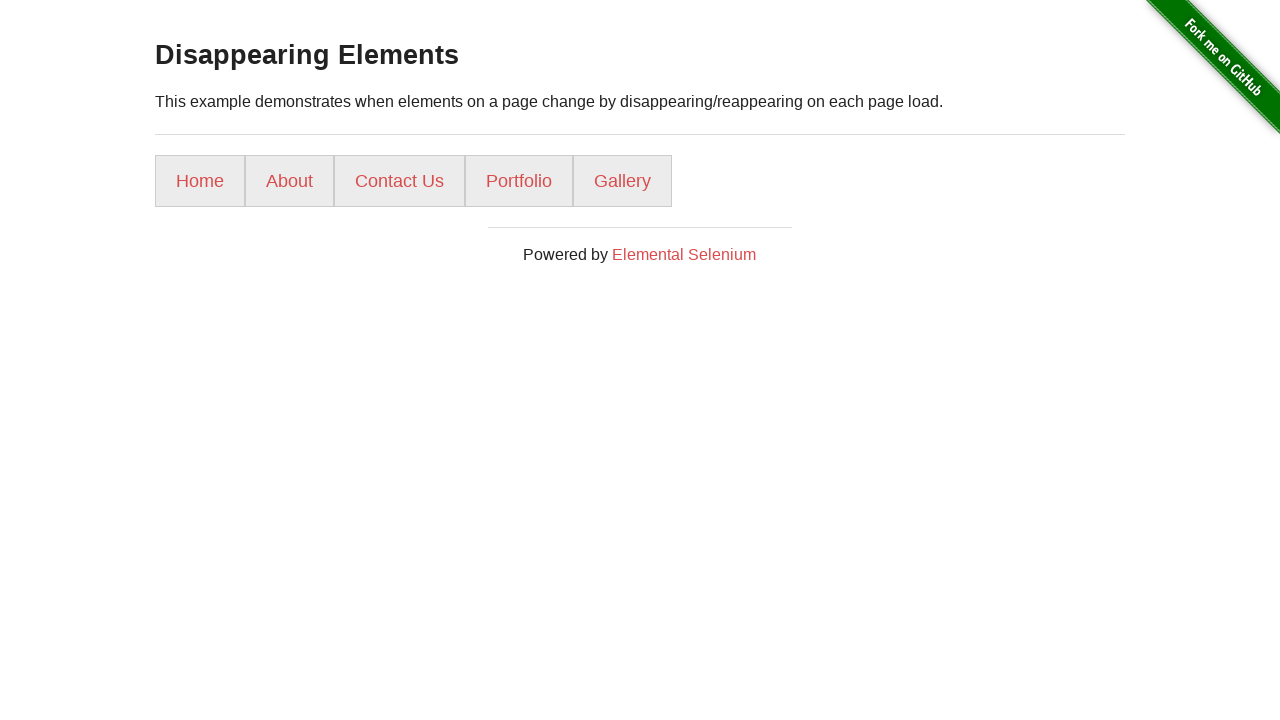